Tests login form validation by clicking the login button without entering credentials and verifying the warning message appears

Starting URL: https://login1.nextbasecrm.com/?login=yes

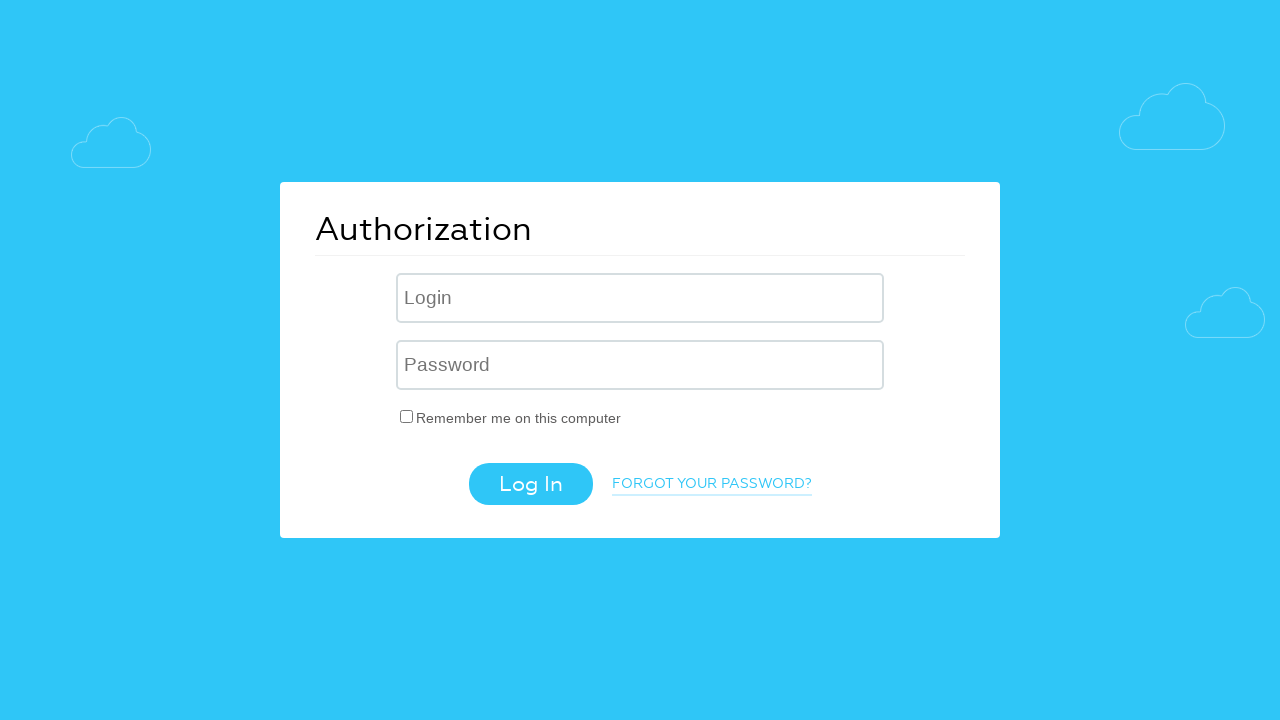

Clicked login button without entering credentials at (530, 484) on .login-btn
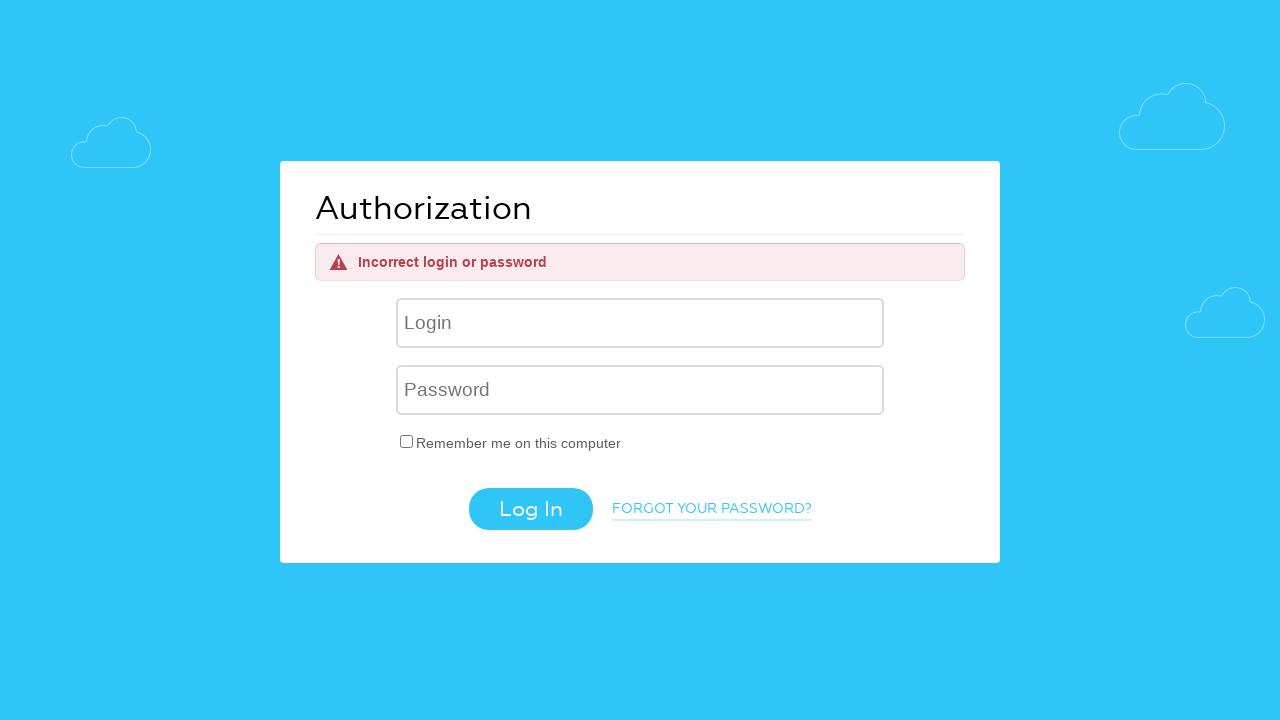

Warning message appeared on page
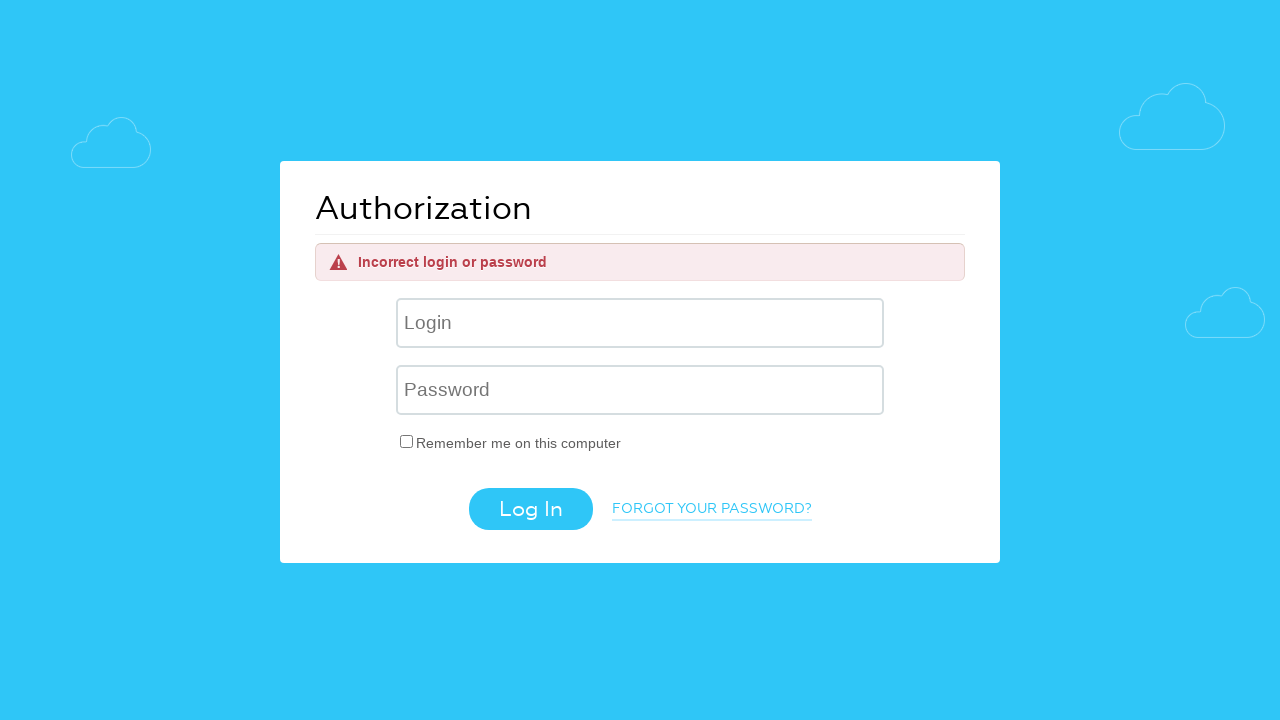

Located warning message element
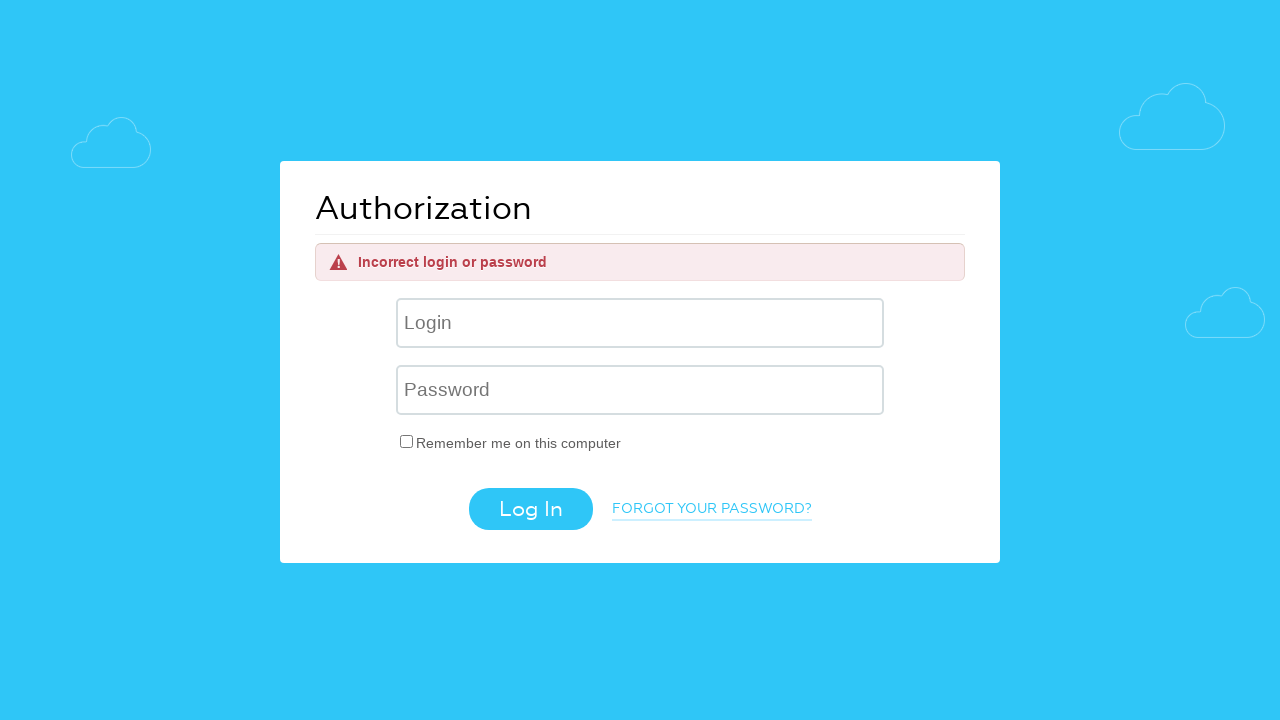

Extracted and printed warning message text content
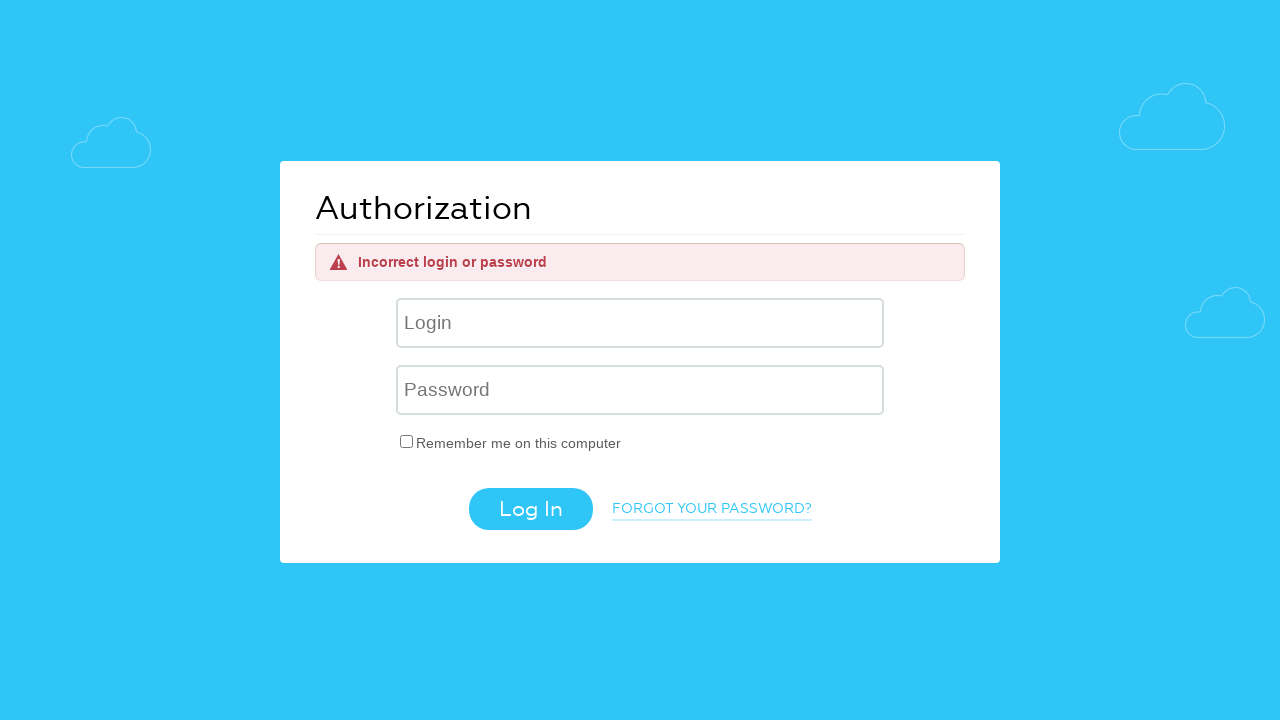

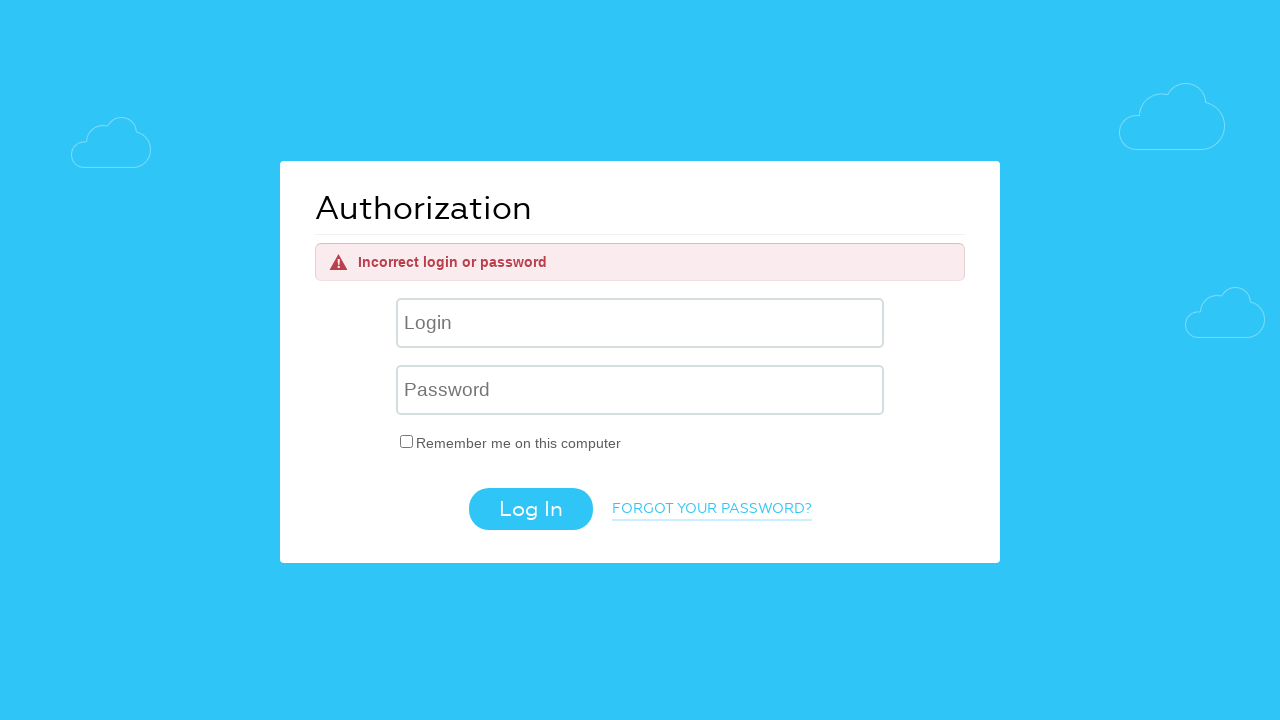